Tests modal dialog functionality on DemoQA by opening small and large modals, verifying their content, and closing them.

Starting URL: https://demoqa.com/modal-dialogs

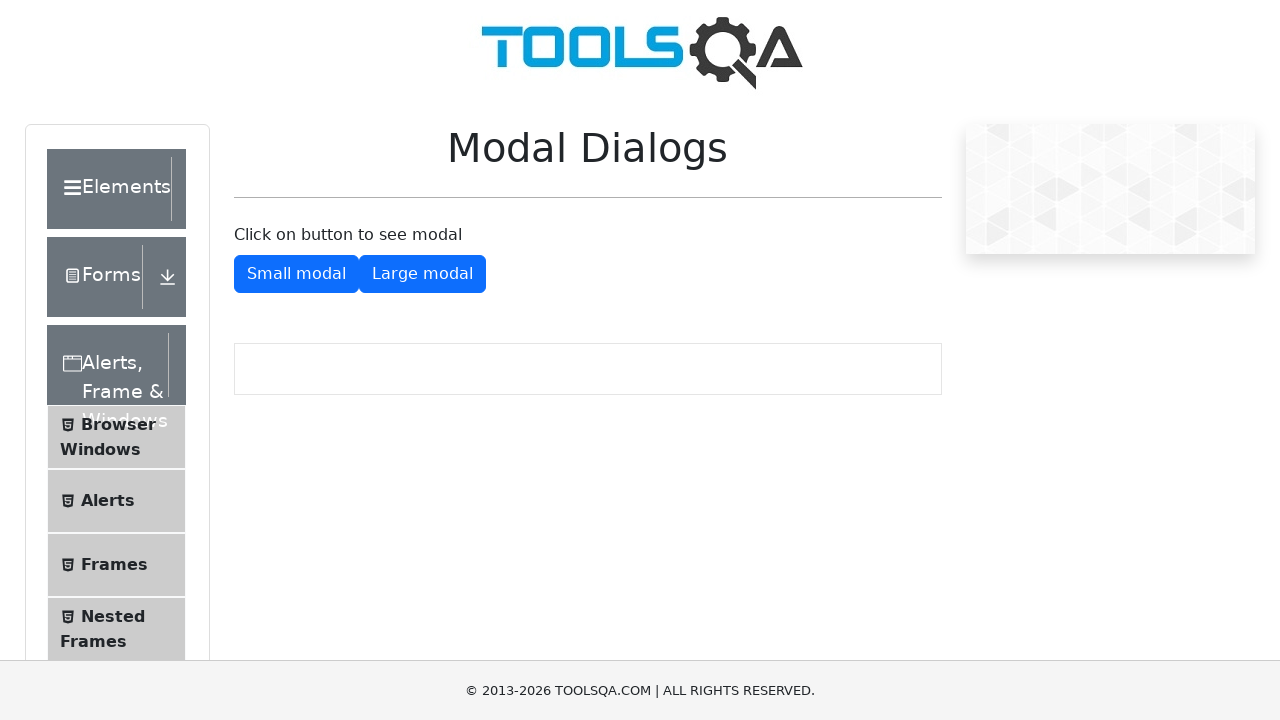

Clicked small modal button to open modal dialog at (296, 274) on #showSmallModal
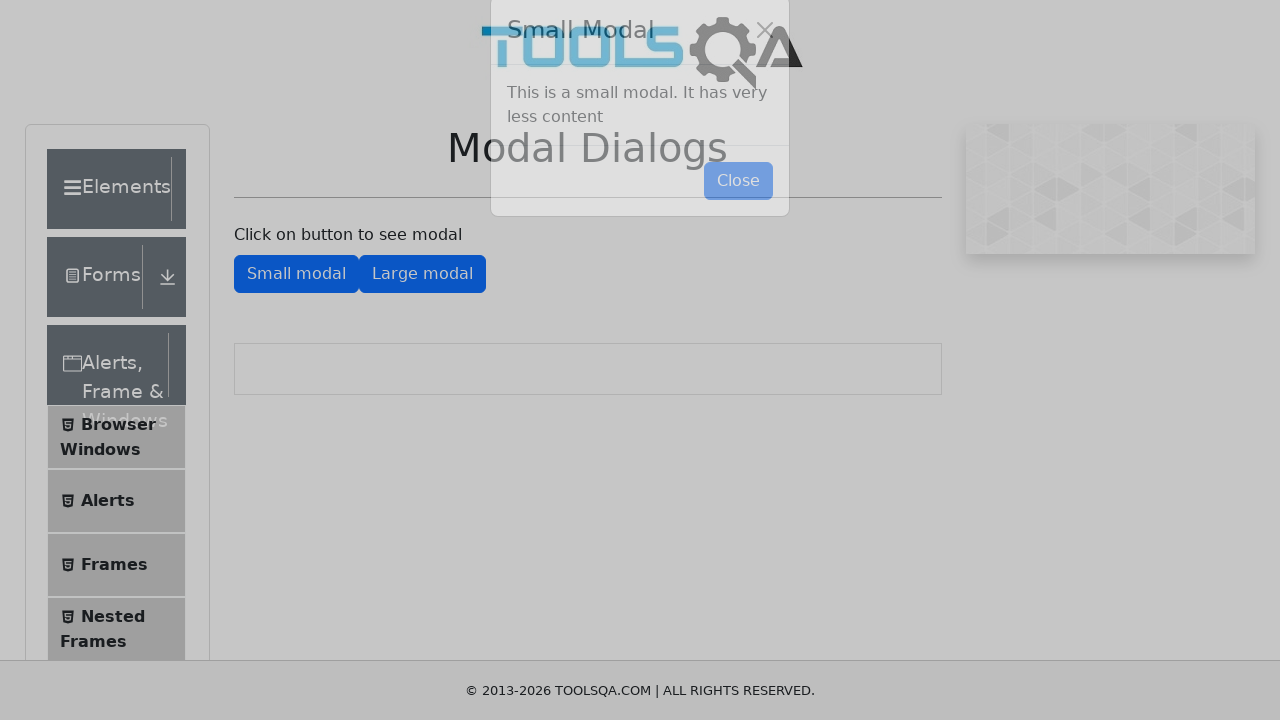

Small modal content appeared
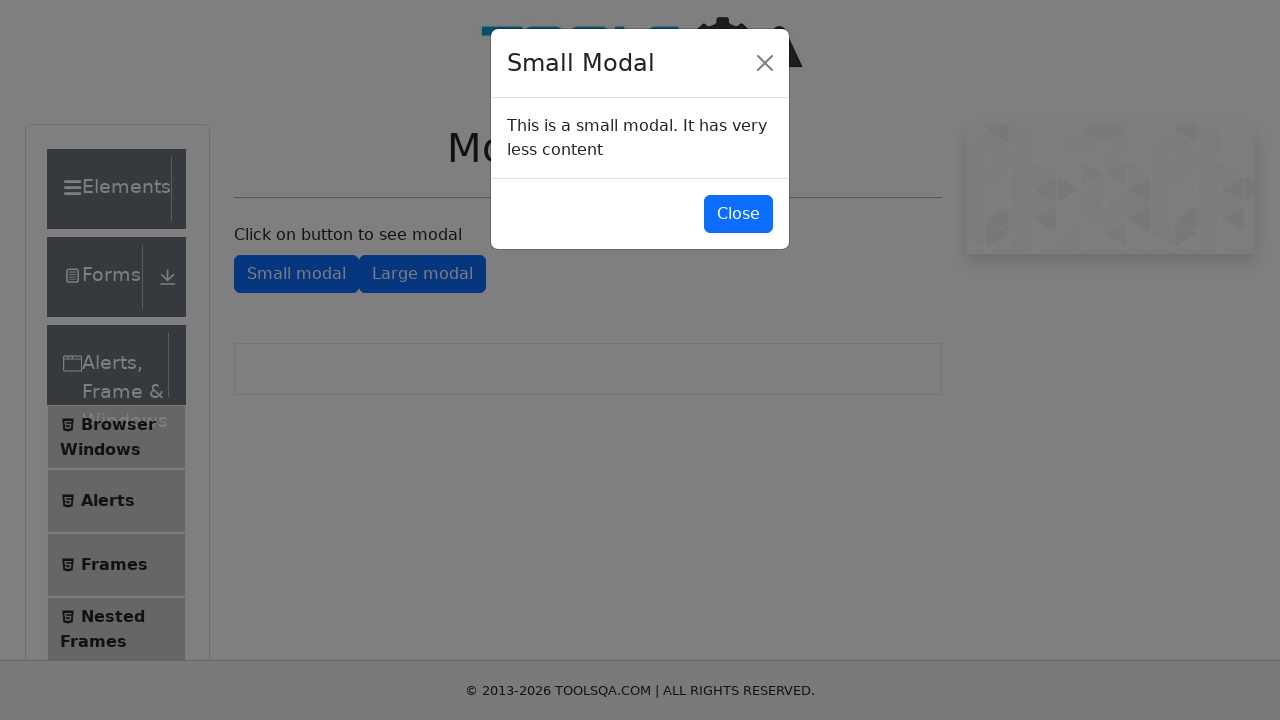

Retrieved small modal text content
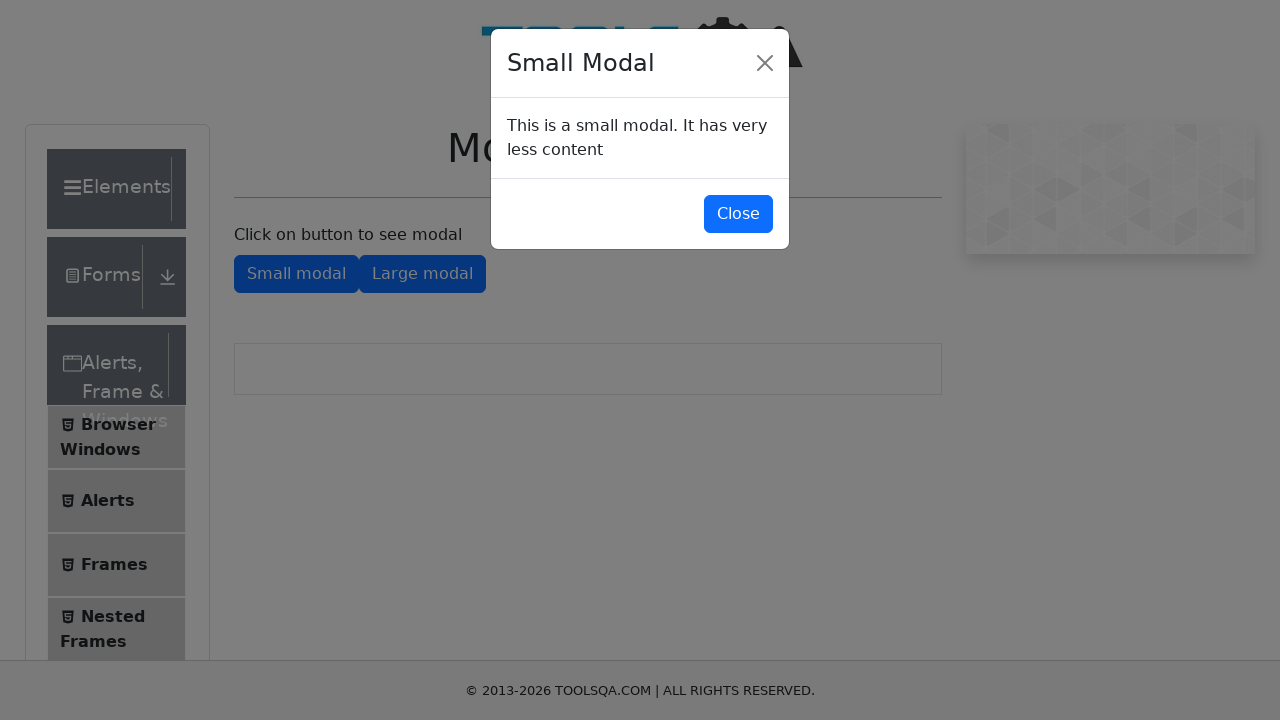

Verified small modal text matches expected content
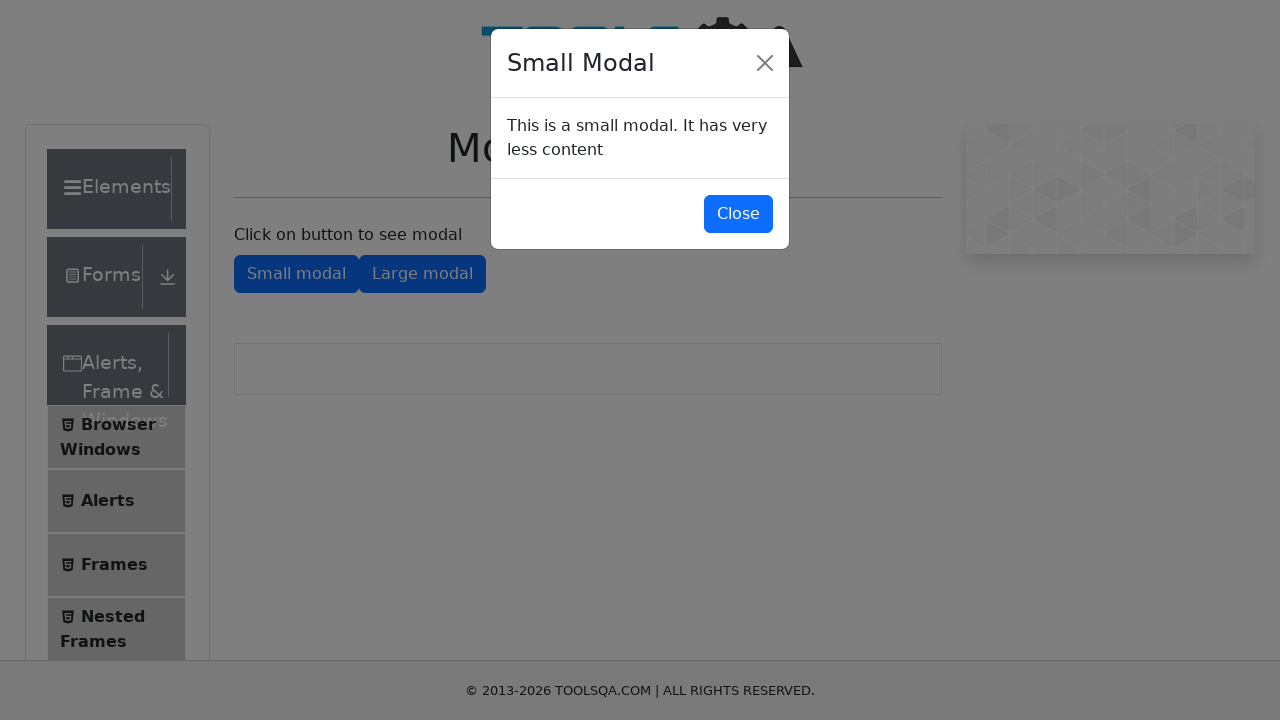

Clicked close button to dismiss small modal at (738, 214) on #closeSmallModal
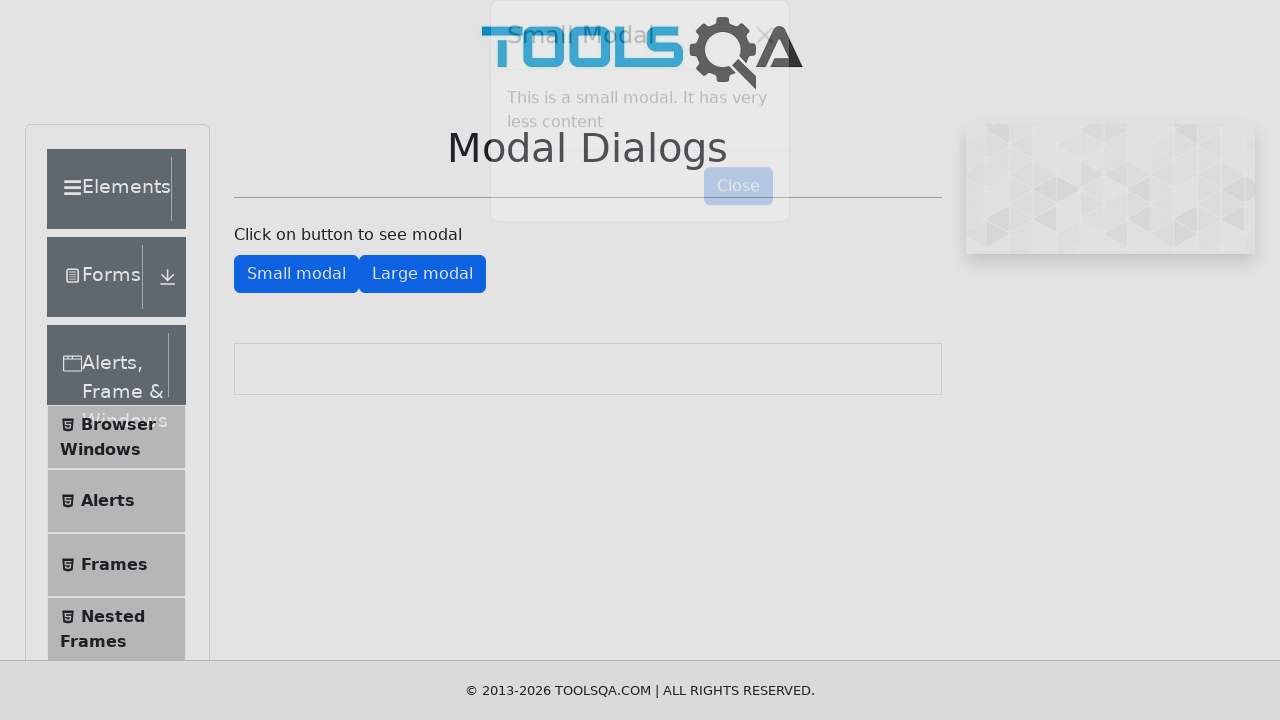

Small modal fully closed and hidden
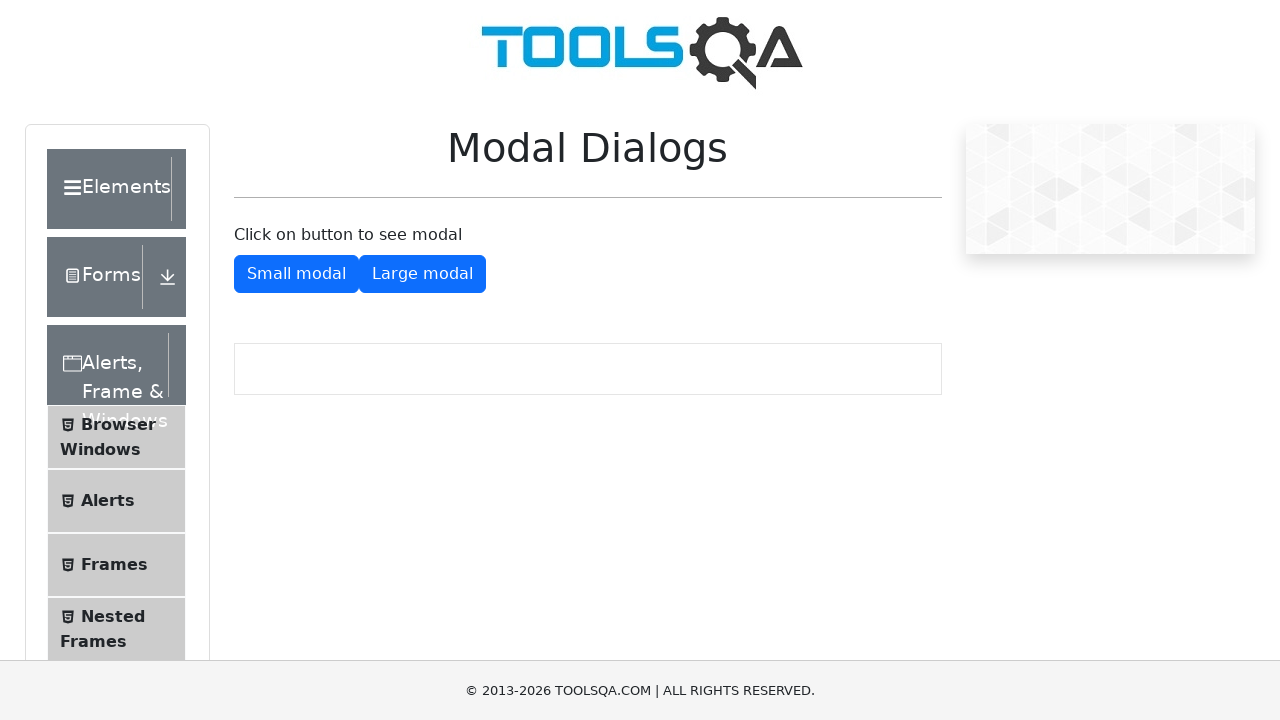

Clicked large modal button to open modal dialog at (422, 274) on #showLargeModal
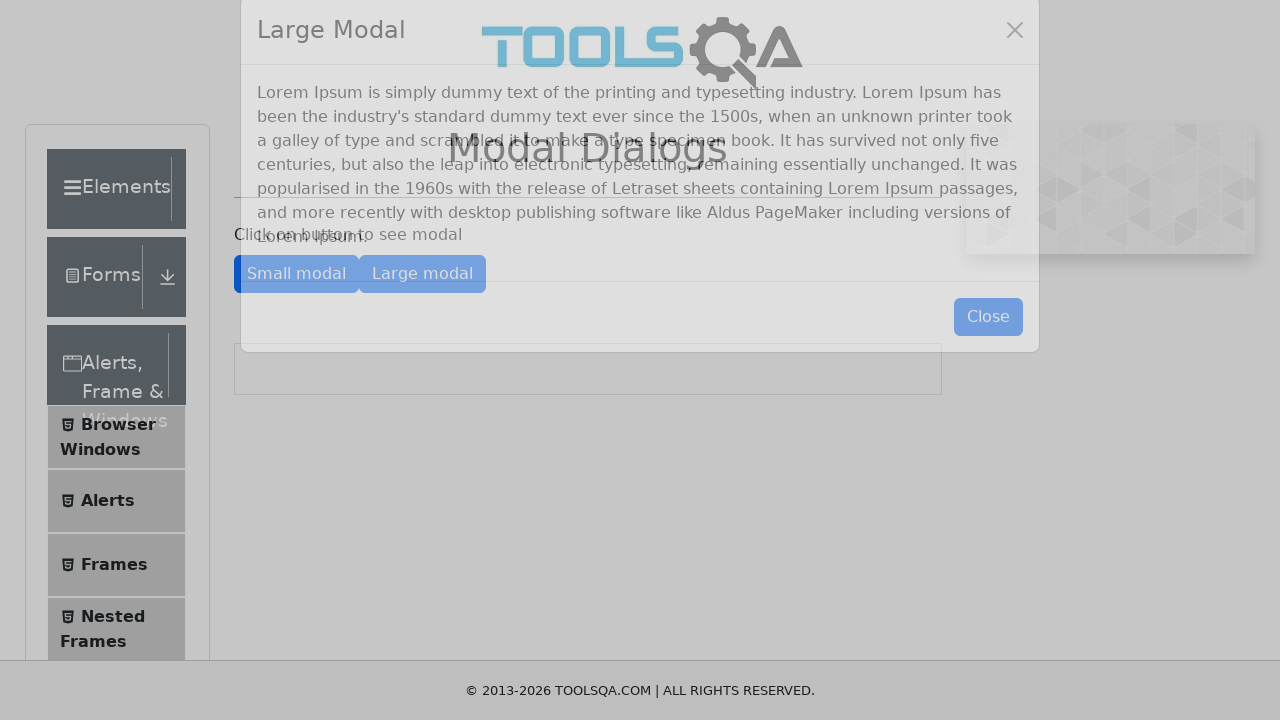

Large modal content appeared
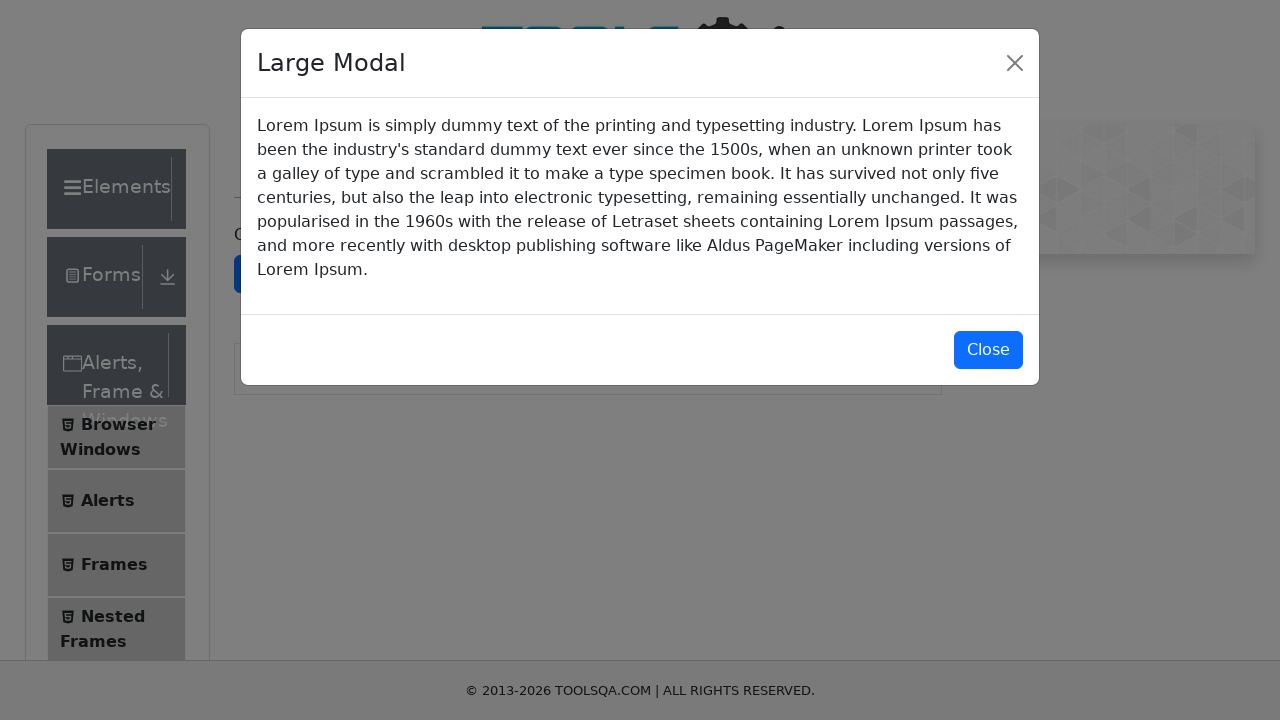

Retrieved large modal text content
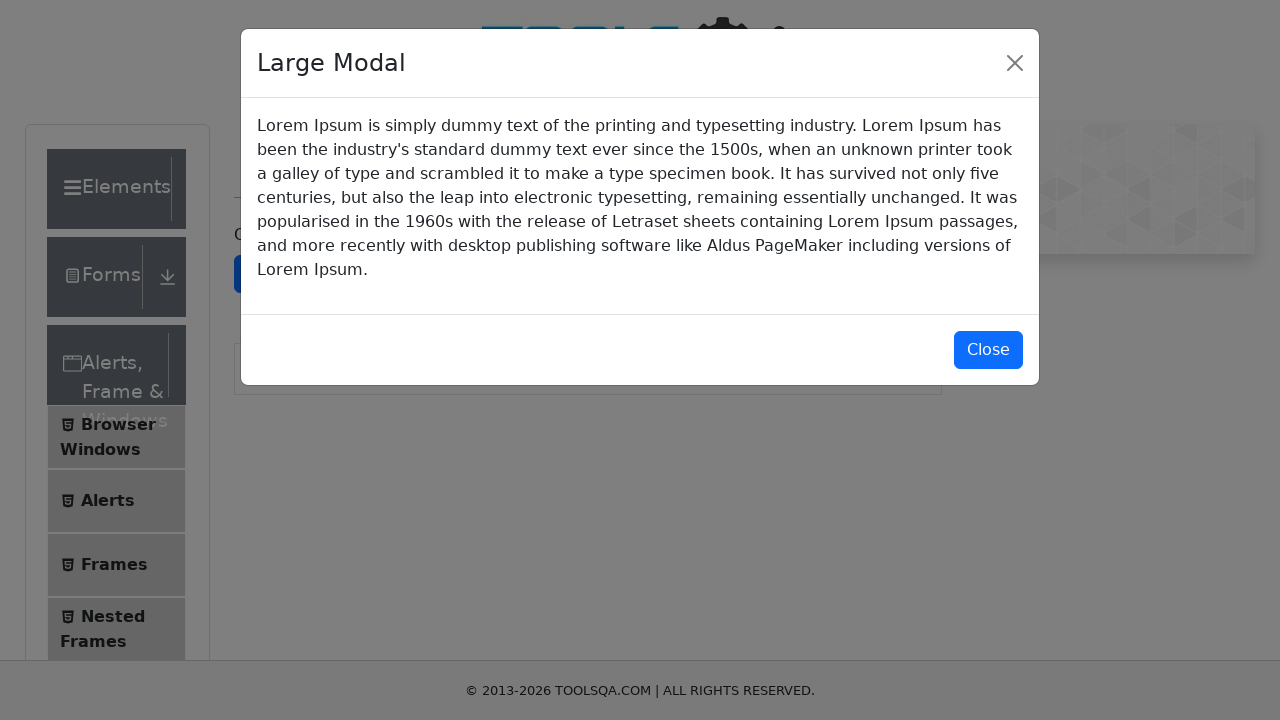

Verified large modal text contains 'Lorem Ipsum'
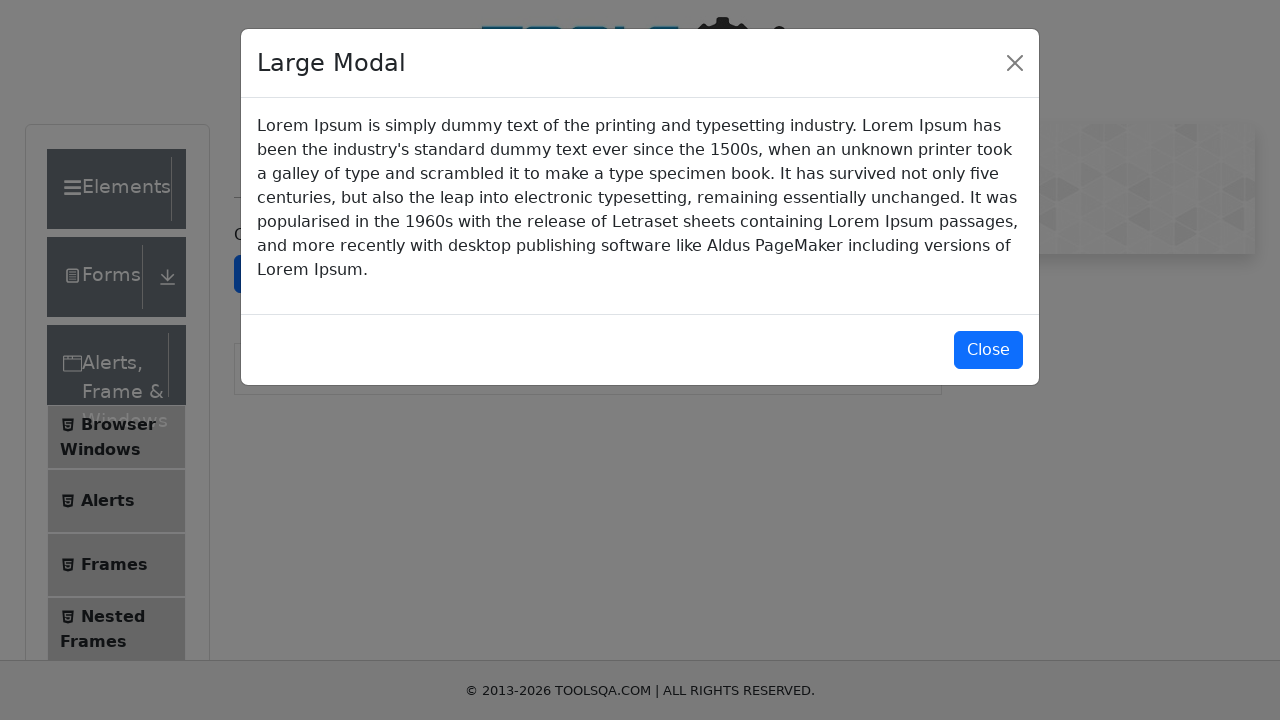

Clicked close button to dismiss large modal at (988, 350) on #closeLargeModal
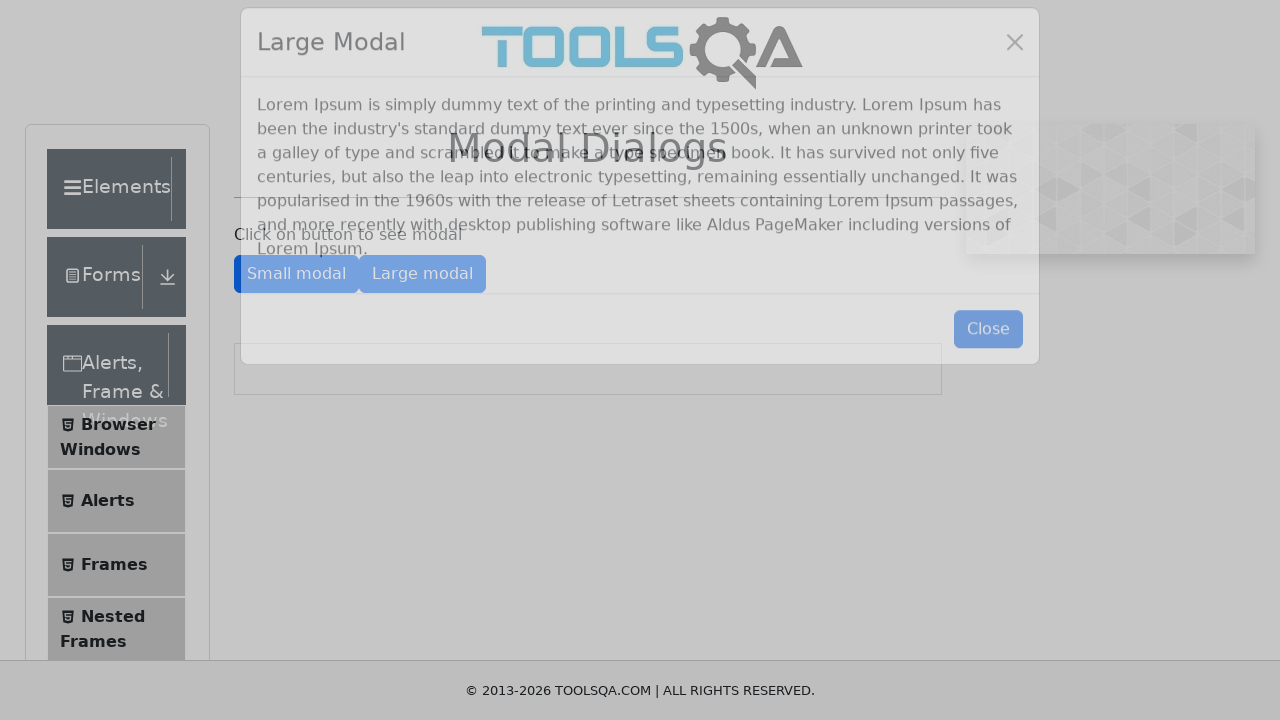

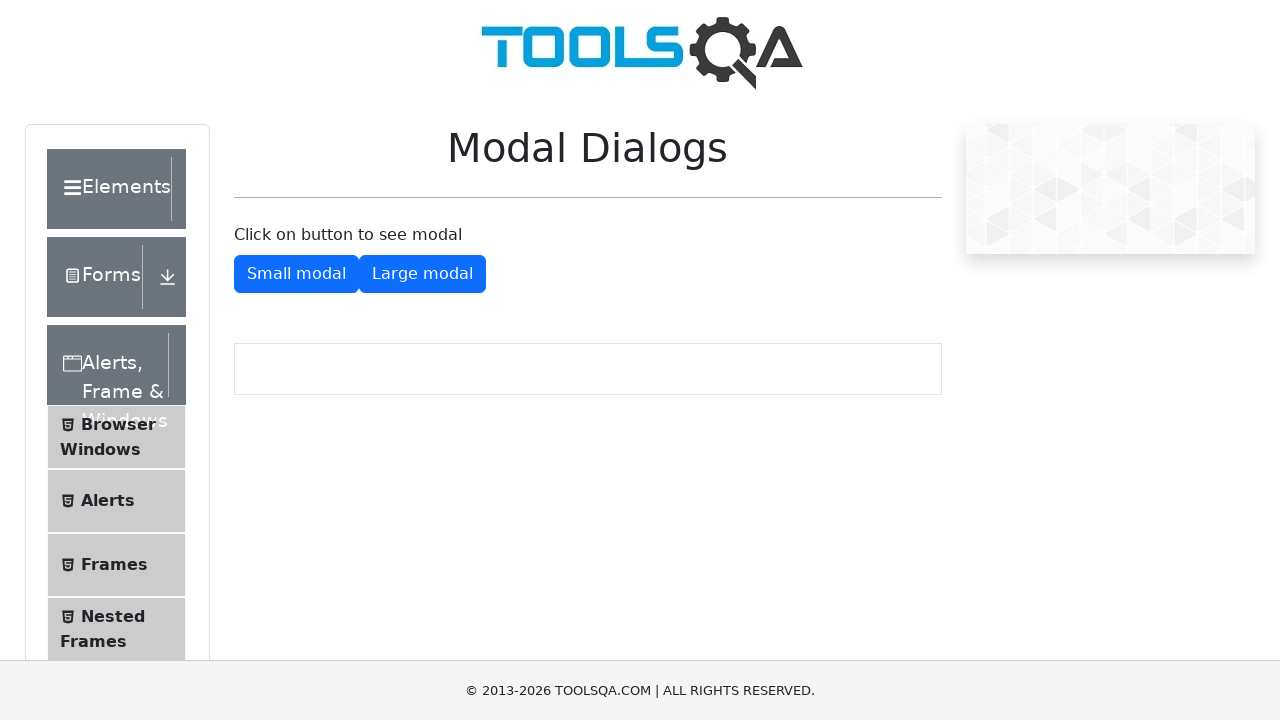